Navigates through nested menu items using hover actions to reach the Automation Testing section

Starting URL: https://uncodemy.com/

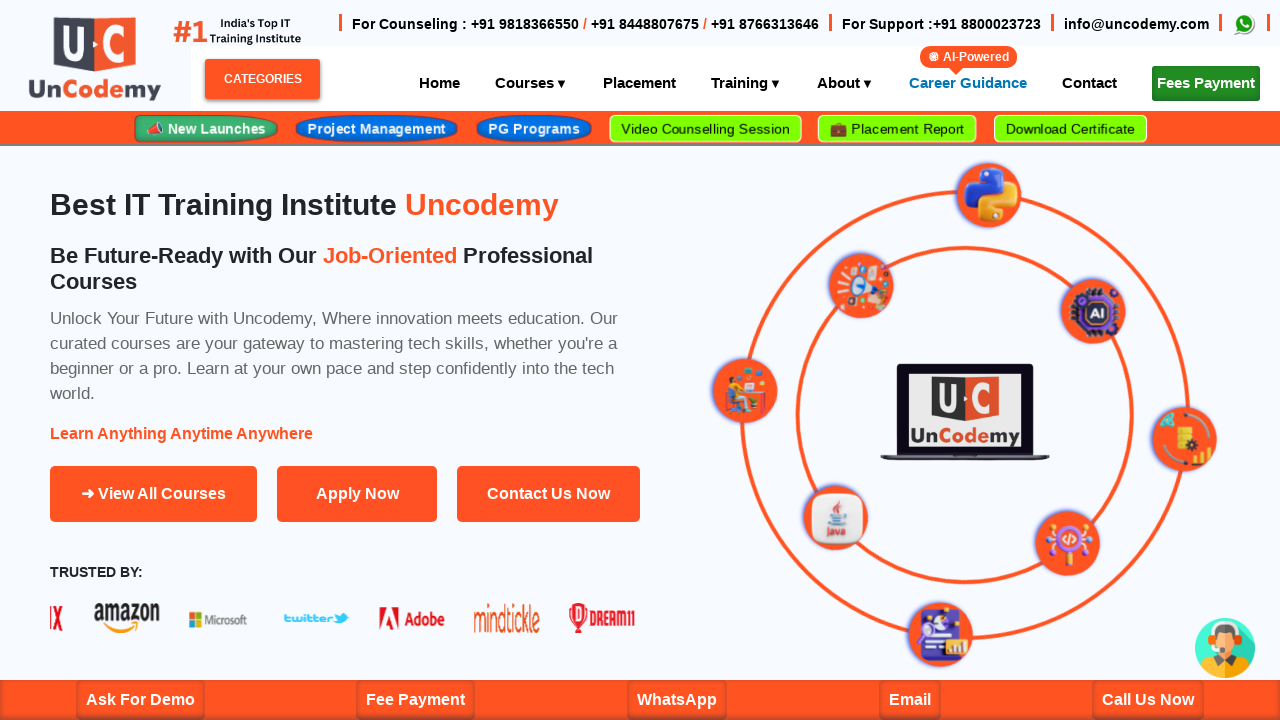

Hovered over Categories button to reveal dropdown menu at (262, 79) on span#categoriesBtn
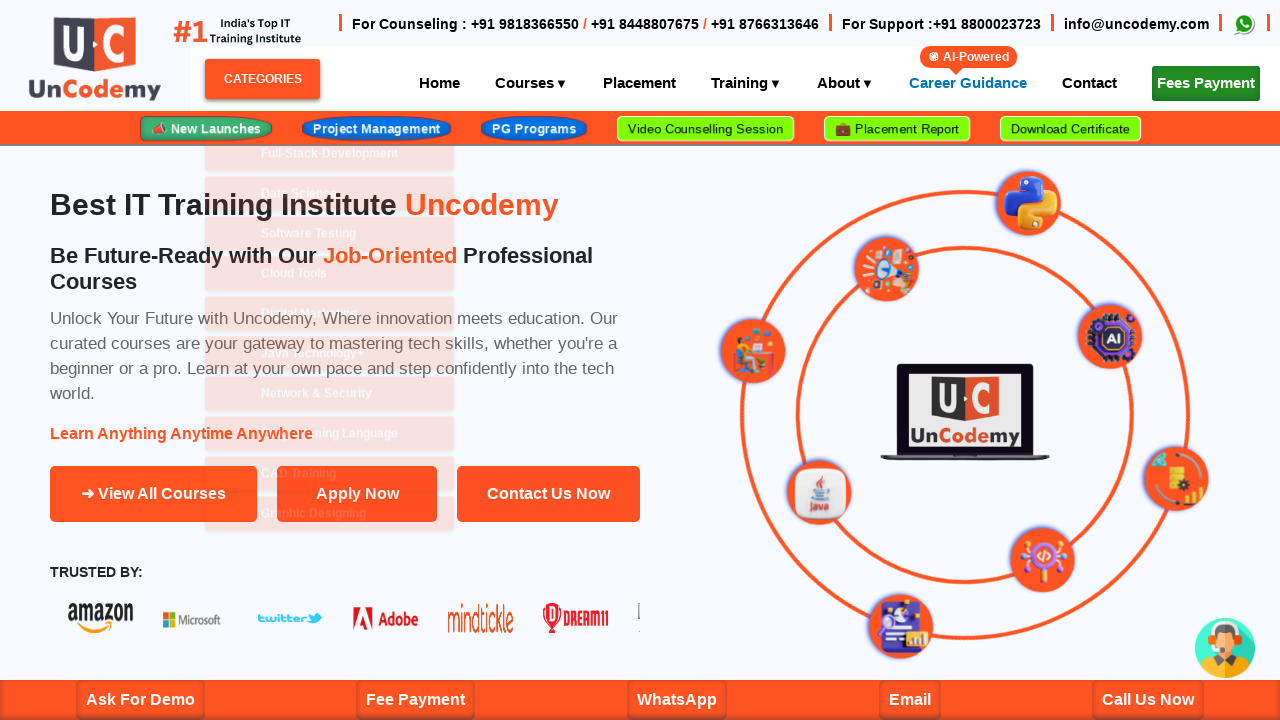

Hovered over Software Testing menu item to reveal submenu at (330, 200) on (//a[text()='Software Testing'])[1]
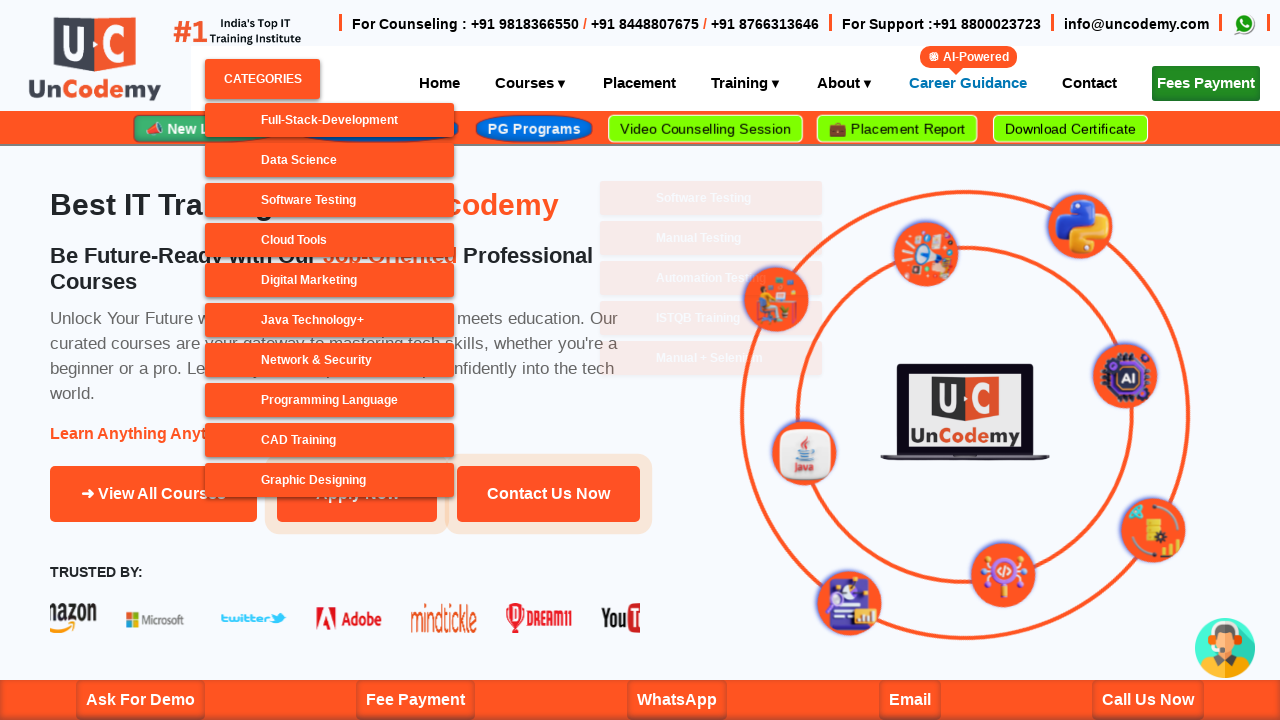

Hovered over Automation Testing submenu item at (571, 278) on (//a[@class='has'][text()='Automation Testing'])[1]
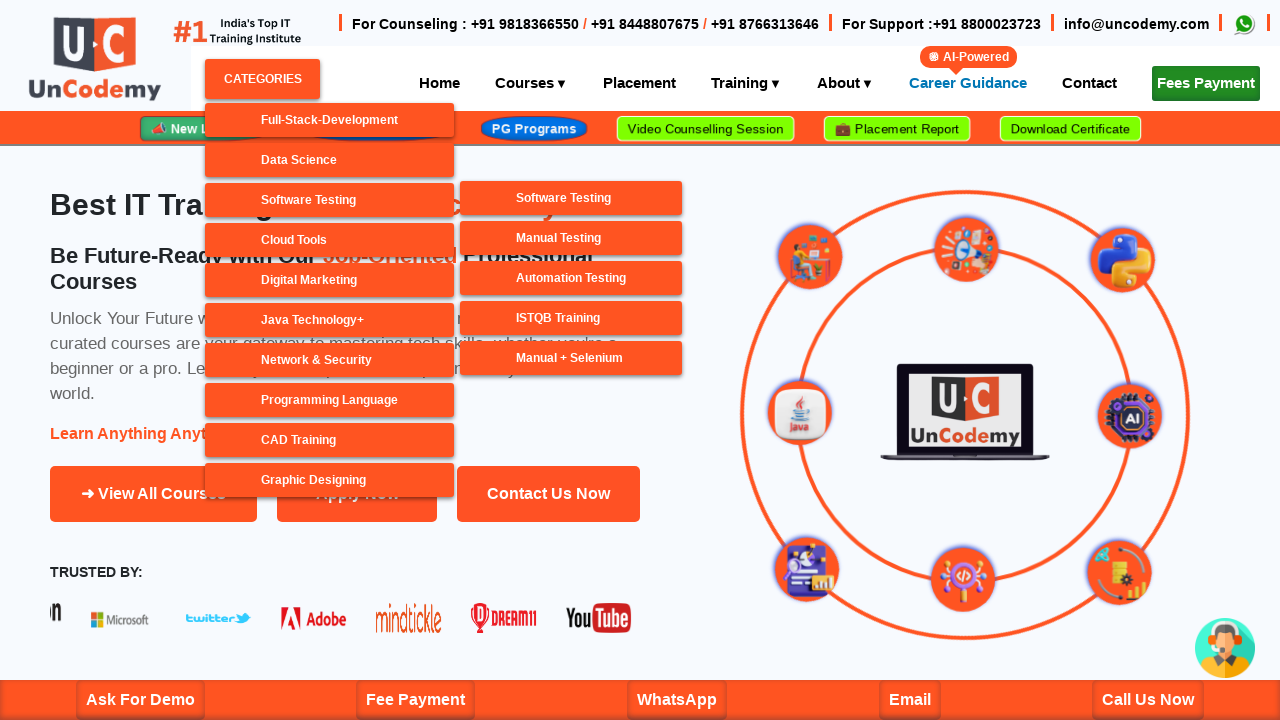

Clicked on Automation Testing to navigate to the section at (571, 278) on (//a[@class='has'][text()='Automation Testing'])[1]
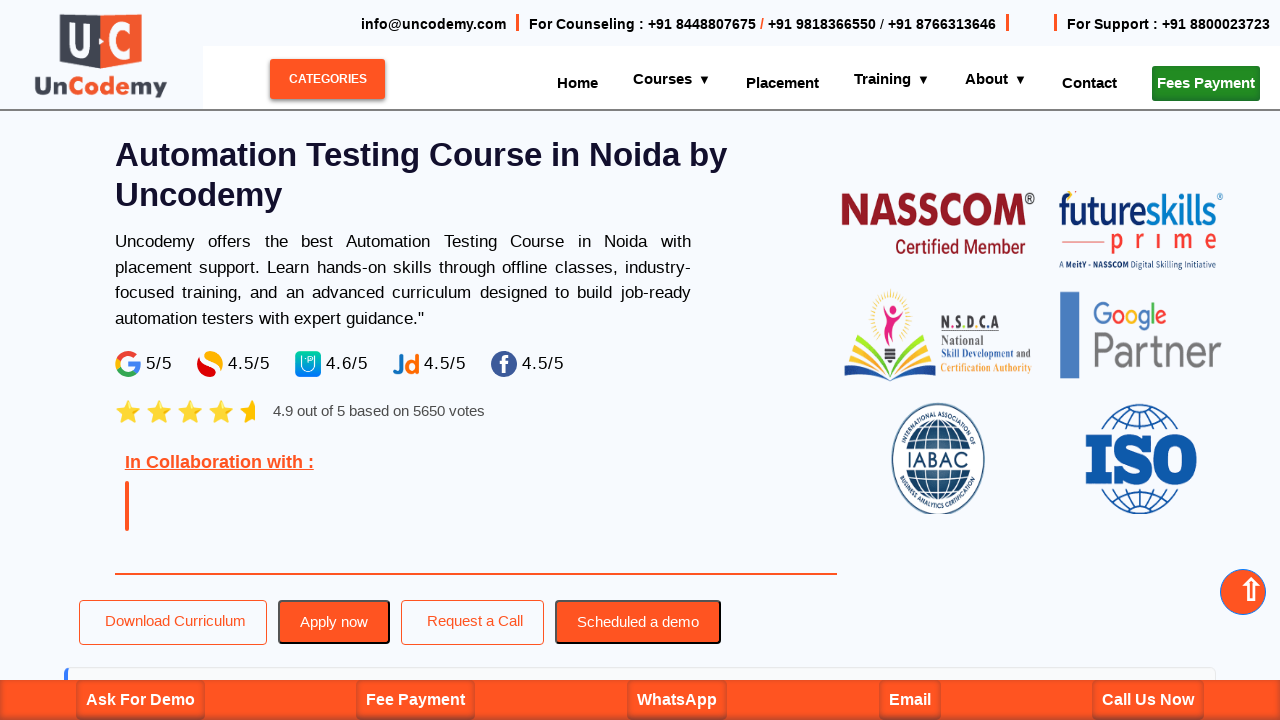

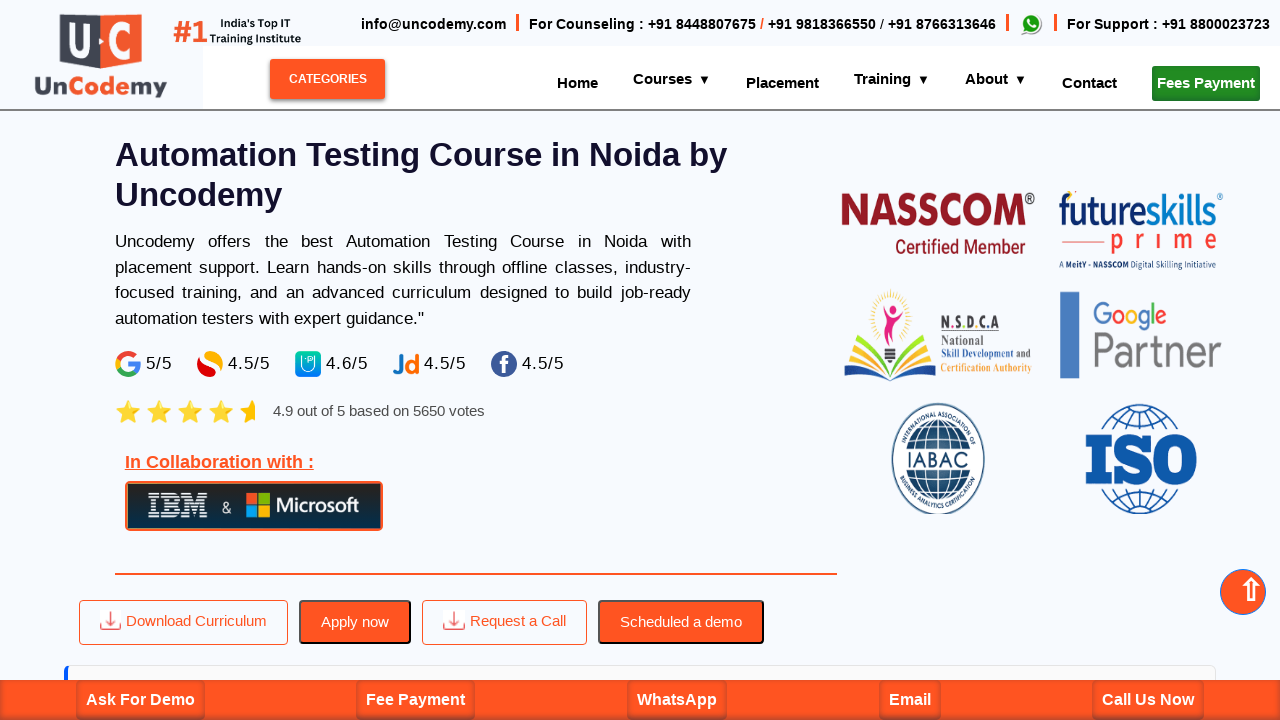